Tests that direct navigation to inventory page without authentication is blocked and shows an error message

Starting URL: https://www.saucedemo.com/

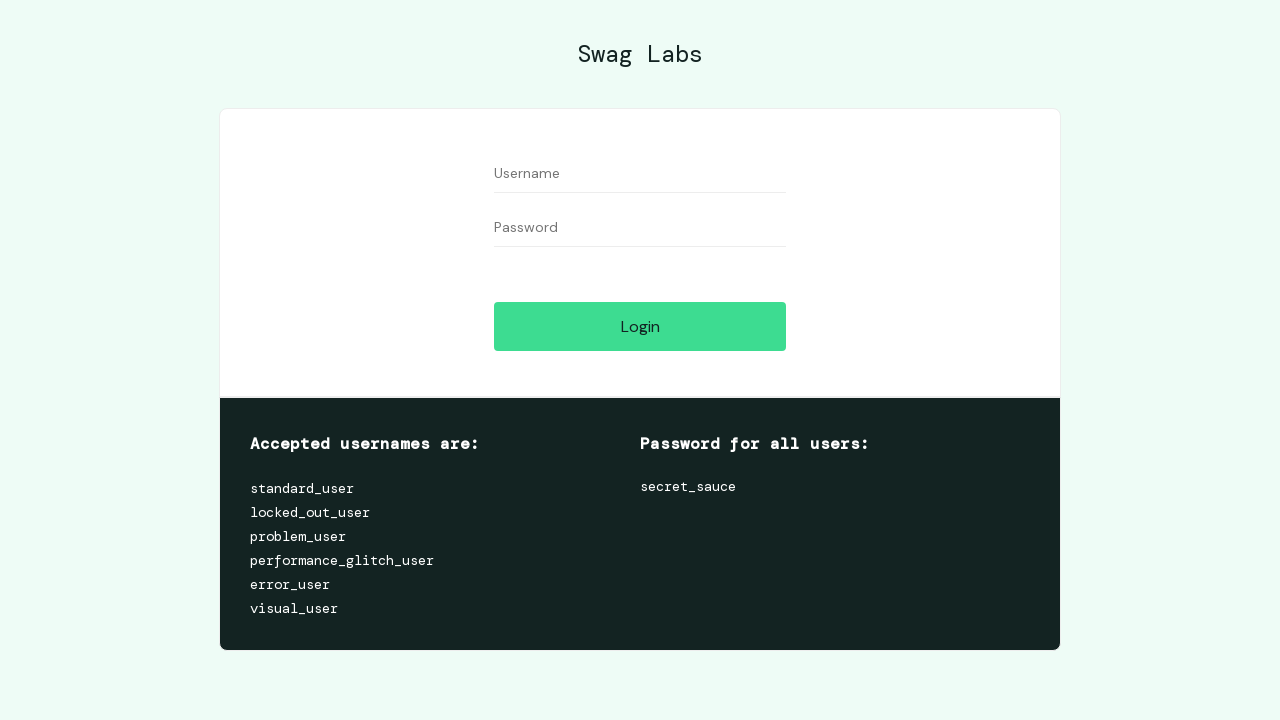

Navigated directly to inventory page without authentication
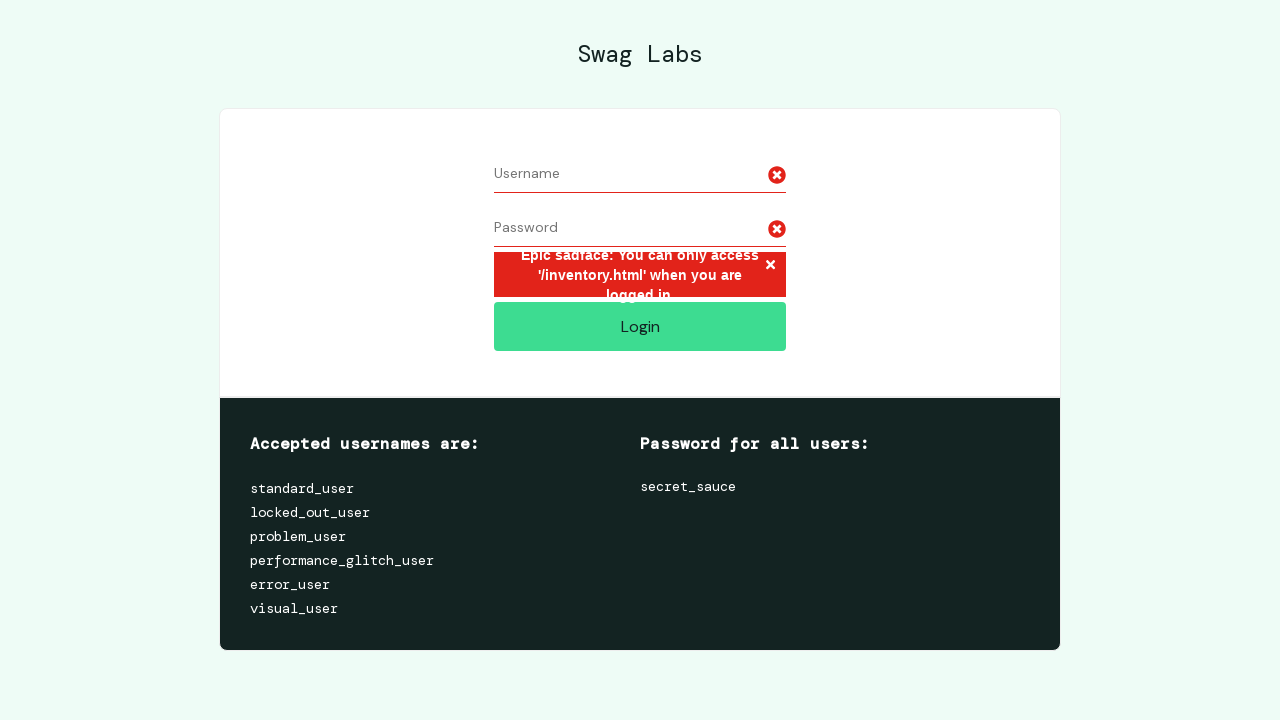

Error message appeared confirming access is blocked without authorization
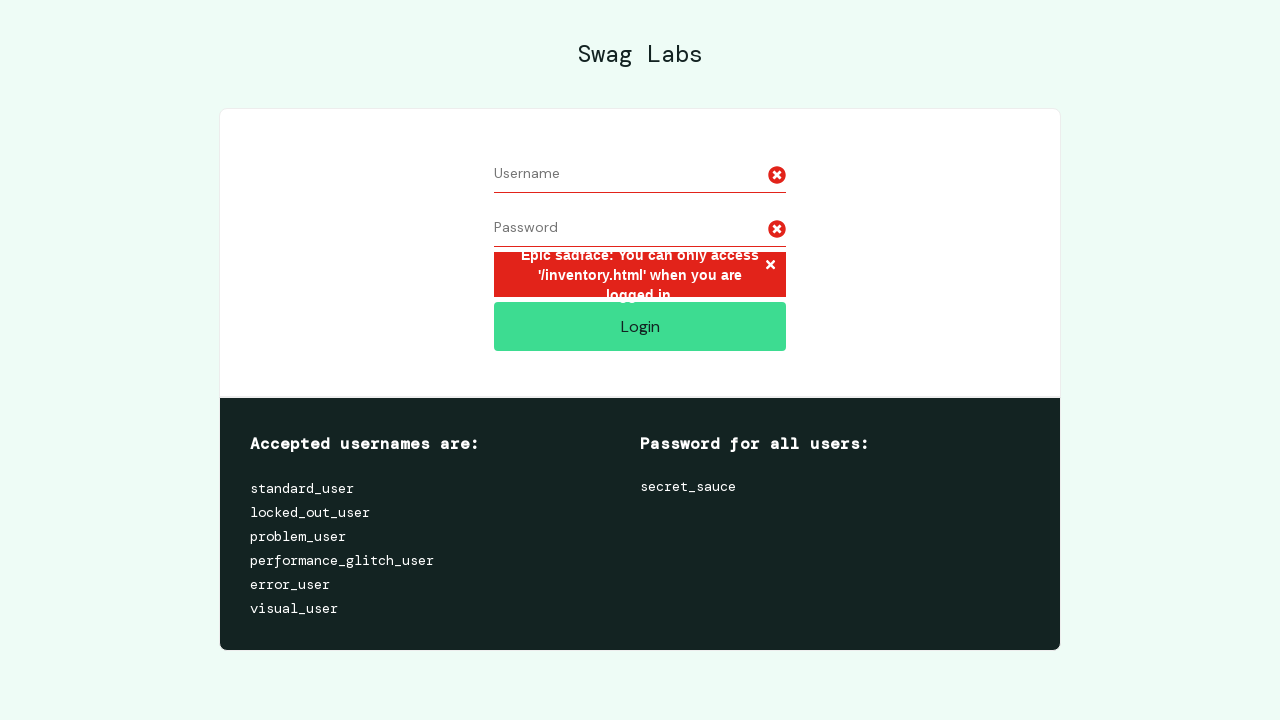

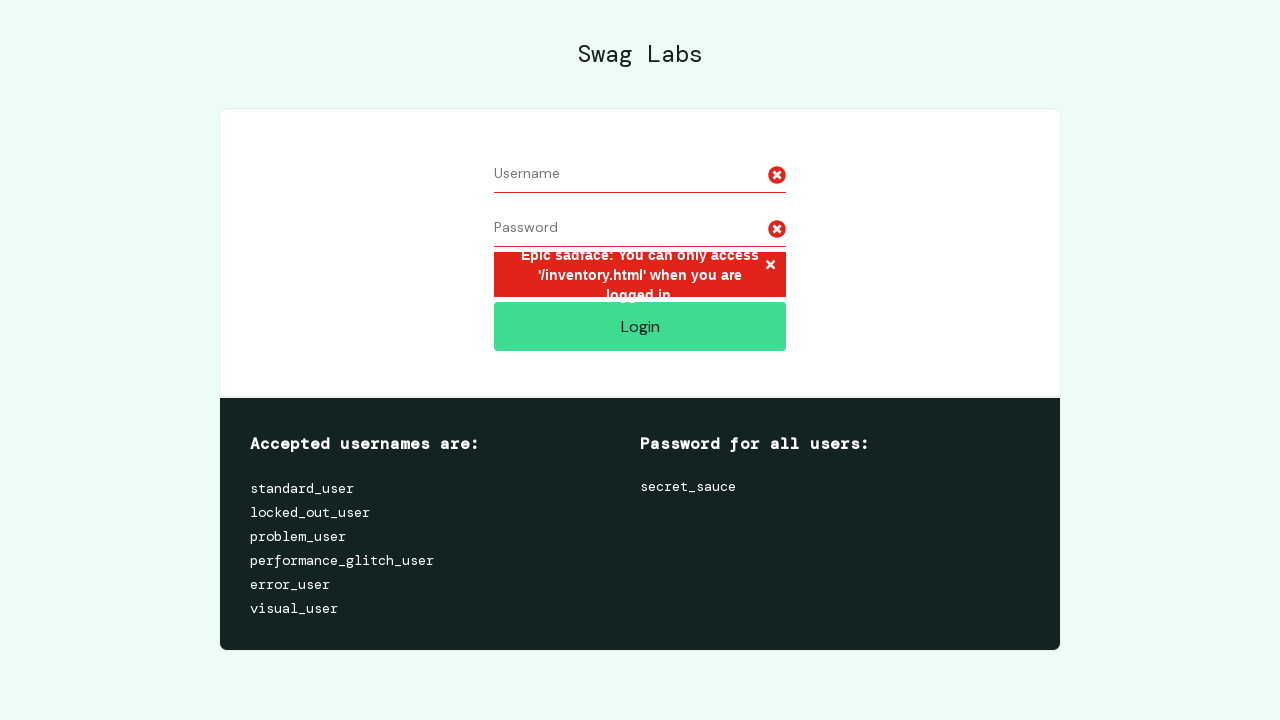